Tests table sorting and pagination functionality by sorting a column, searching for a specific item across pages, and navigating through pagination

Starting URL: https://rahulshettyacademy.com/seleniumPractise/#/offers

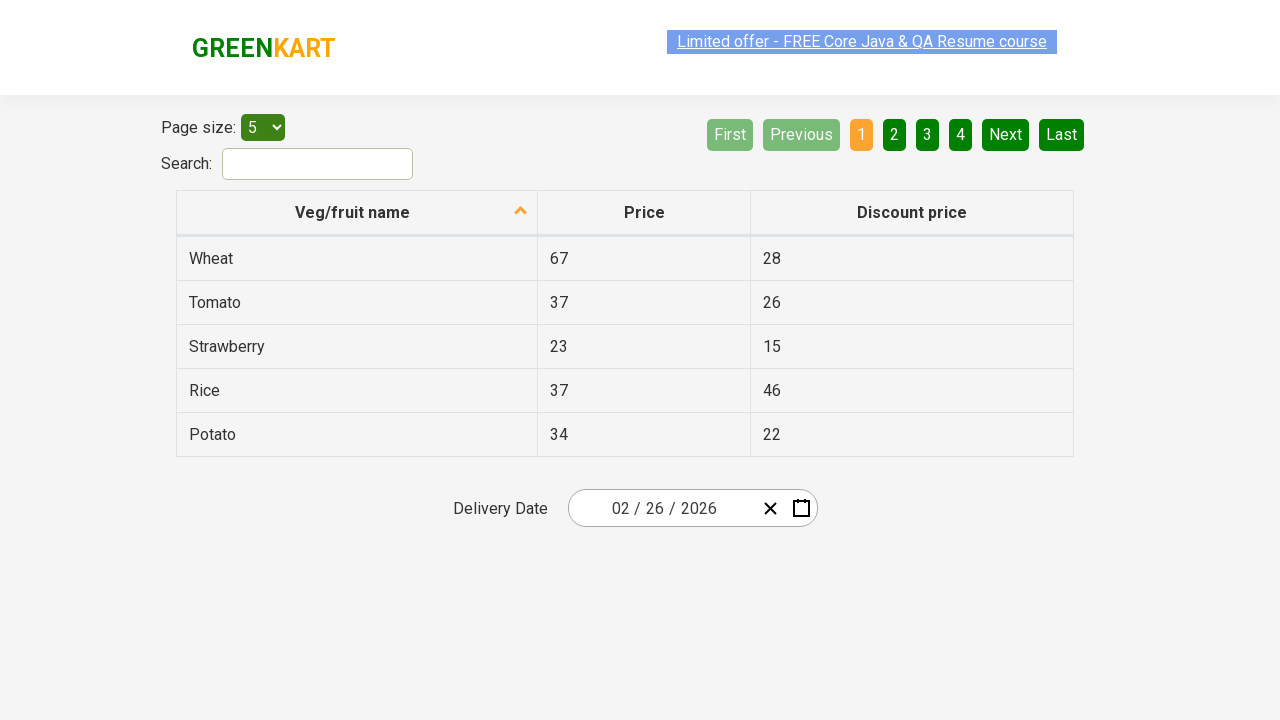

Clicked first column header to sort table at (357, 213) on xpath=//tr/th[1]
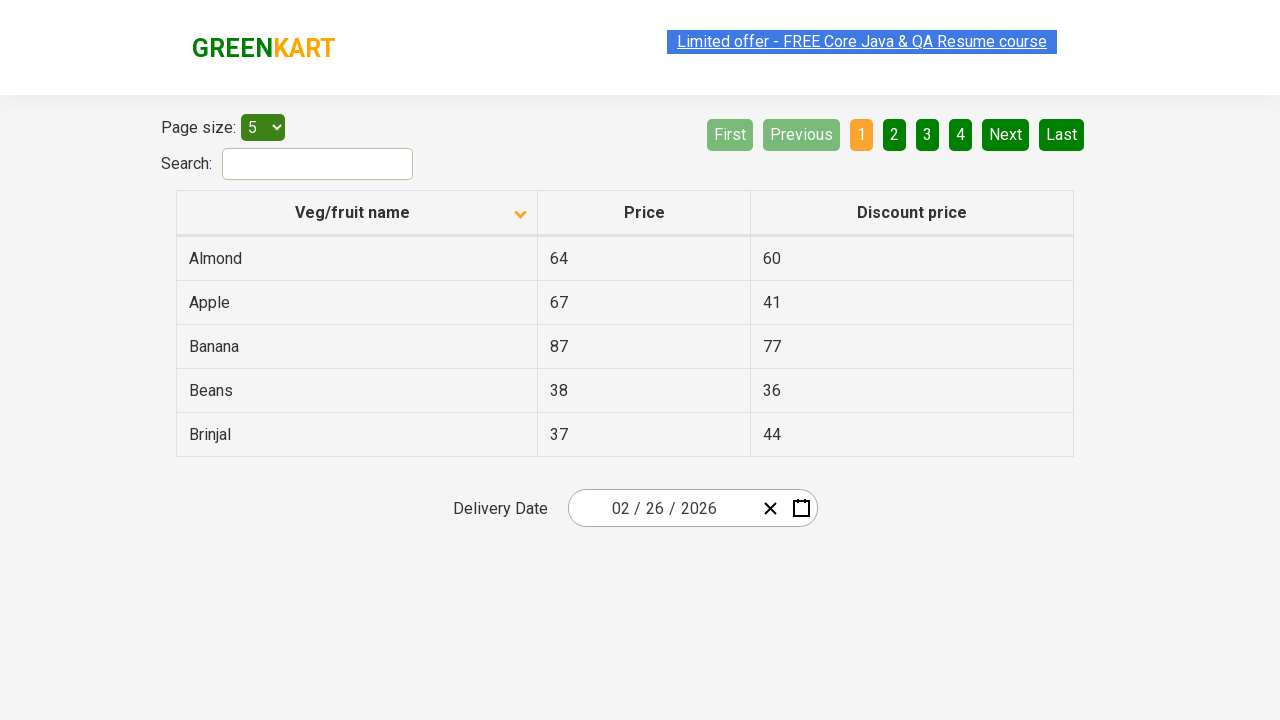

Retrieved all items from first column on current page
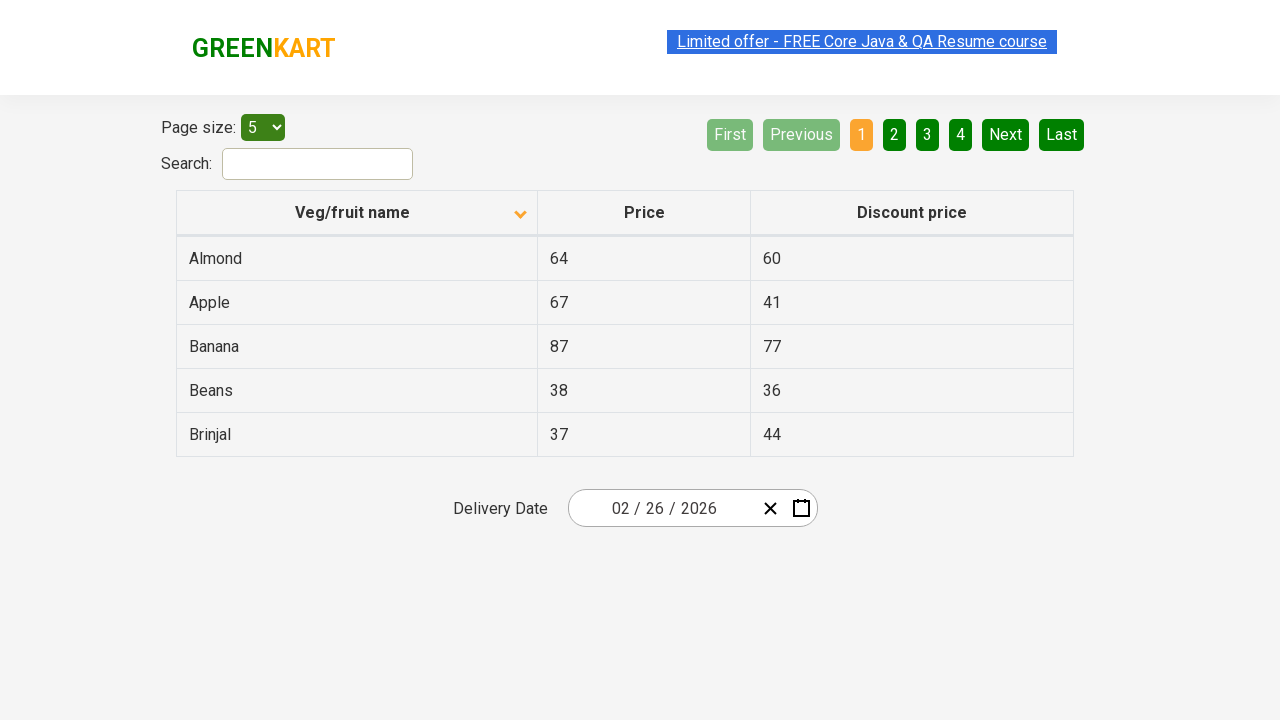

Checked for next pagination button
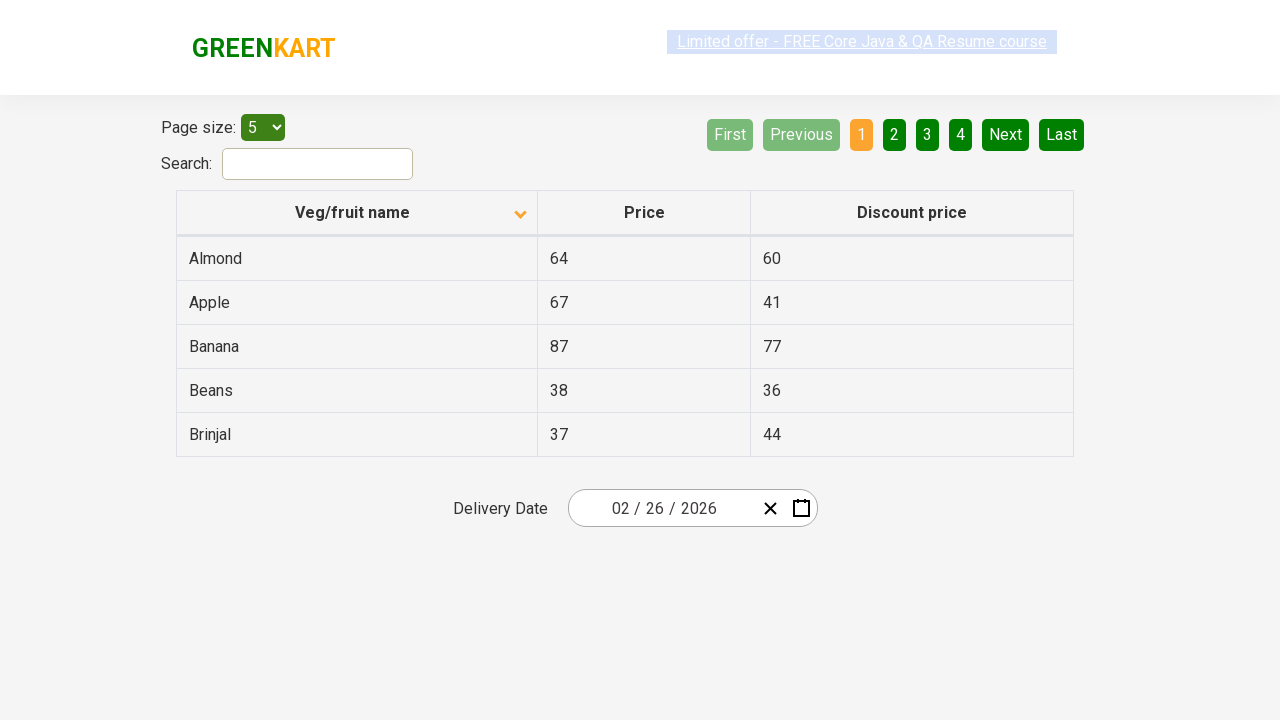

Clicked next button to navigate to next page at (1006, 134) on [aria-label='Next']
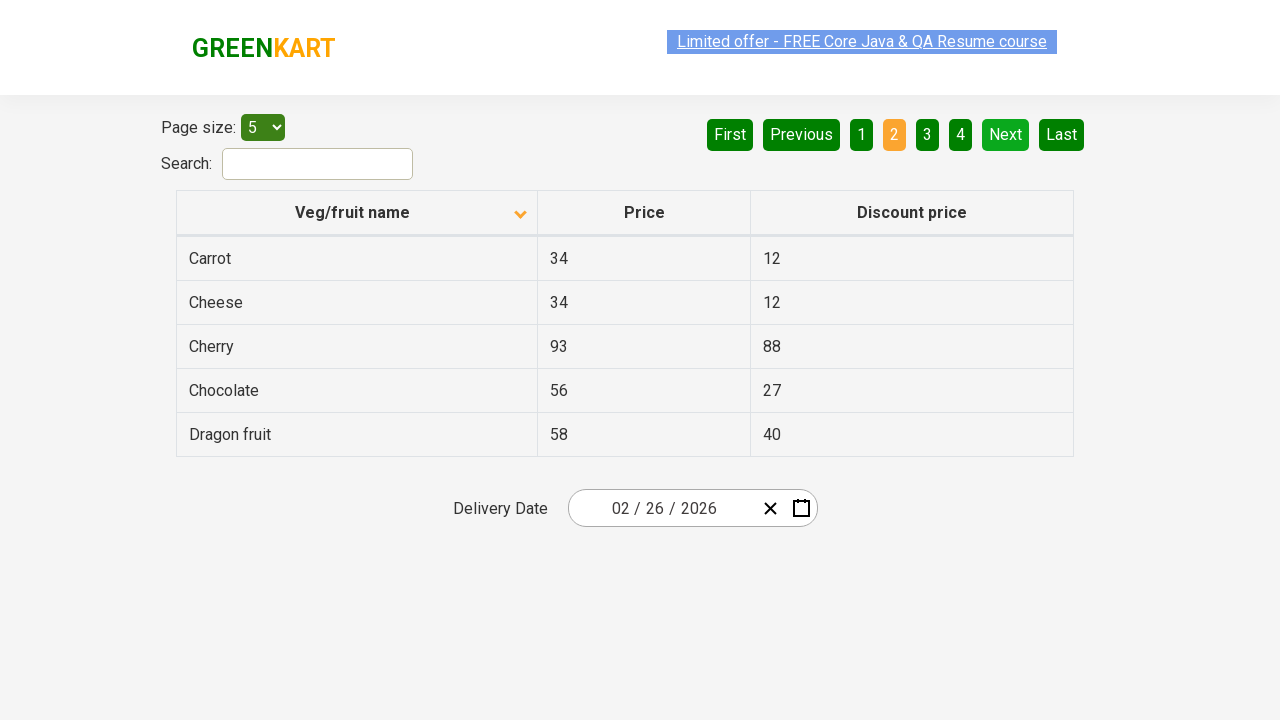

Waited for table to update after pagination
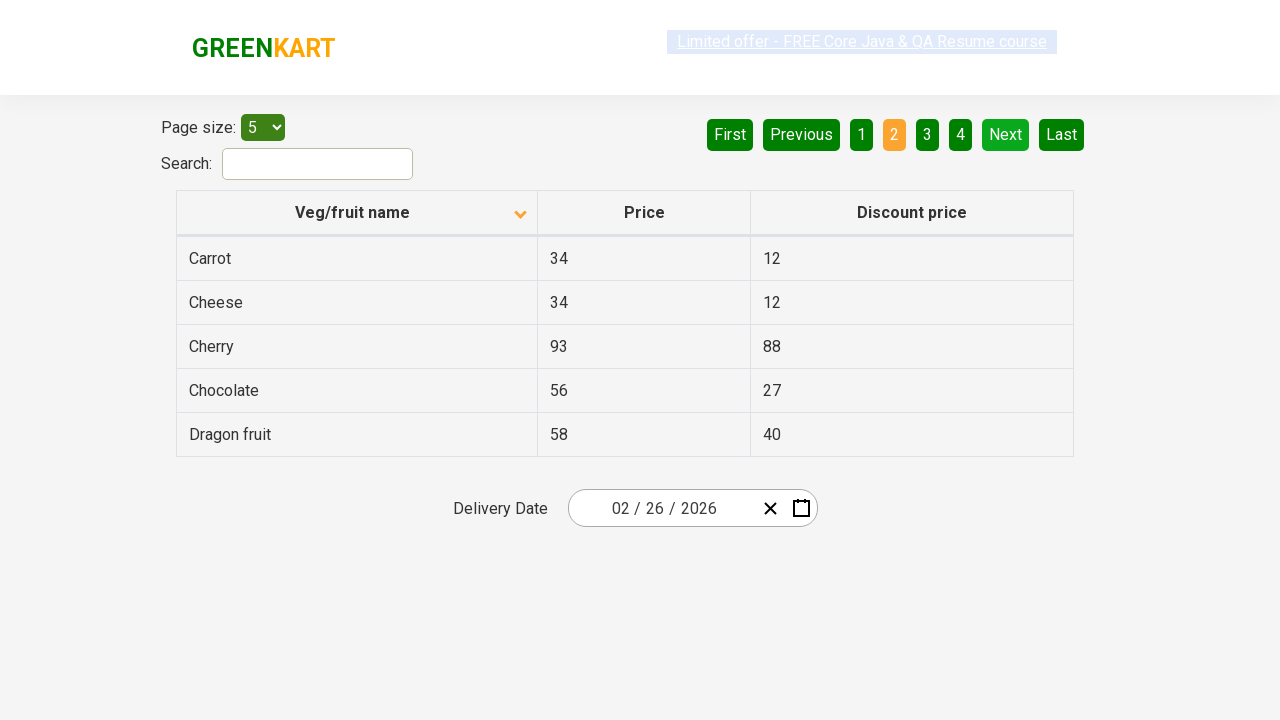

Retrieved all items from first column on current page
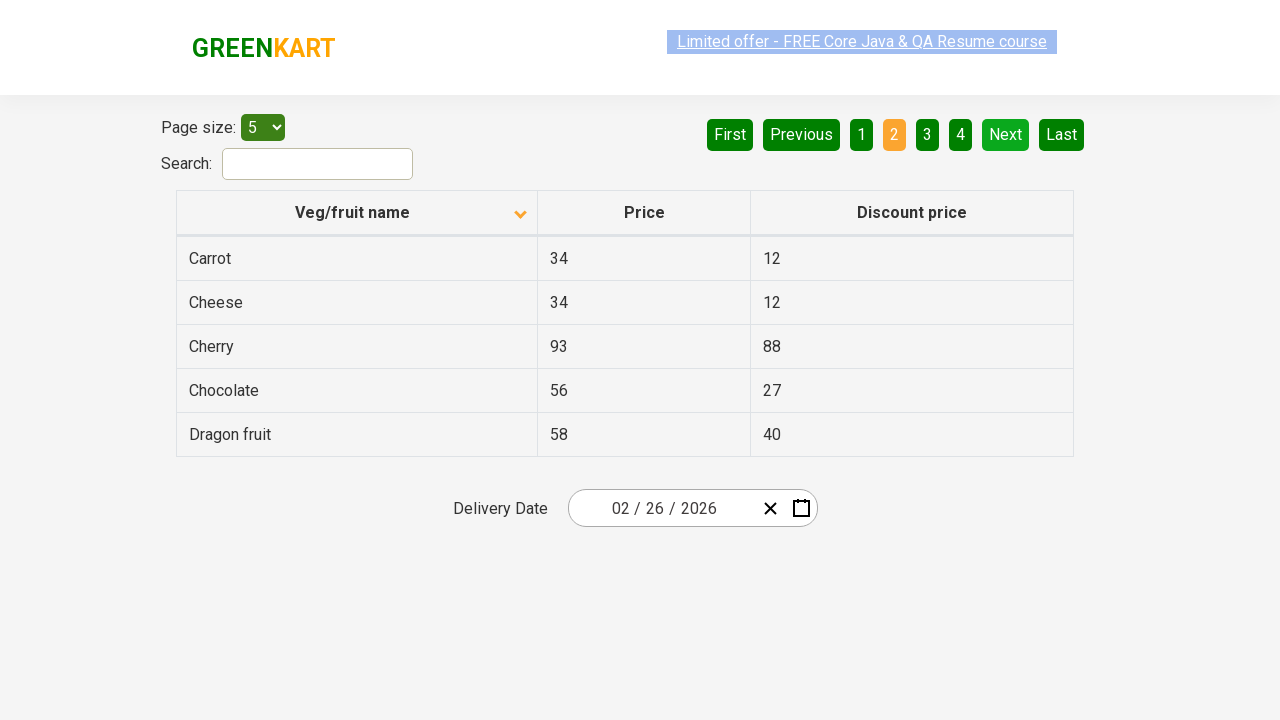

Checked for next pagination button
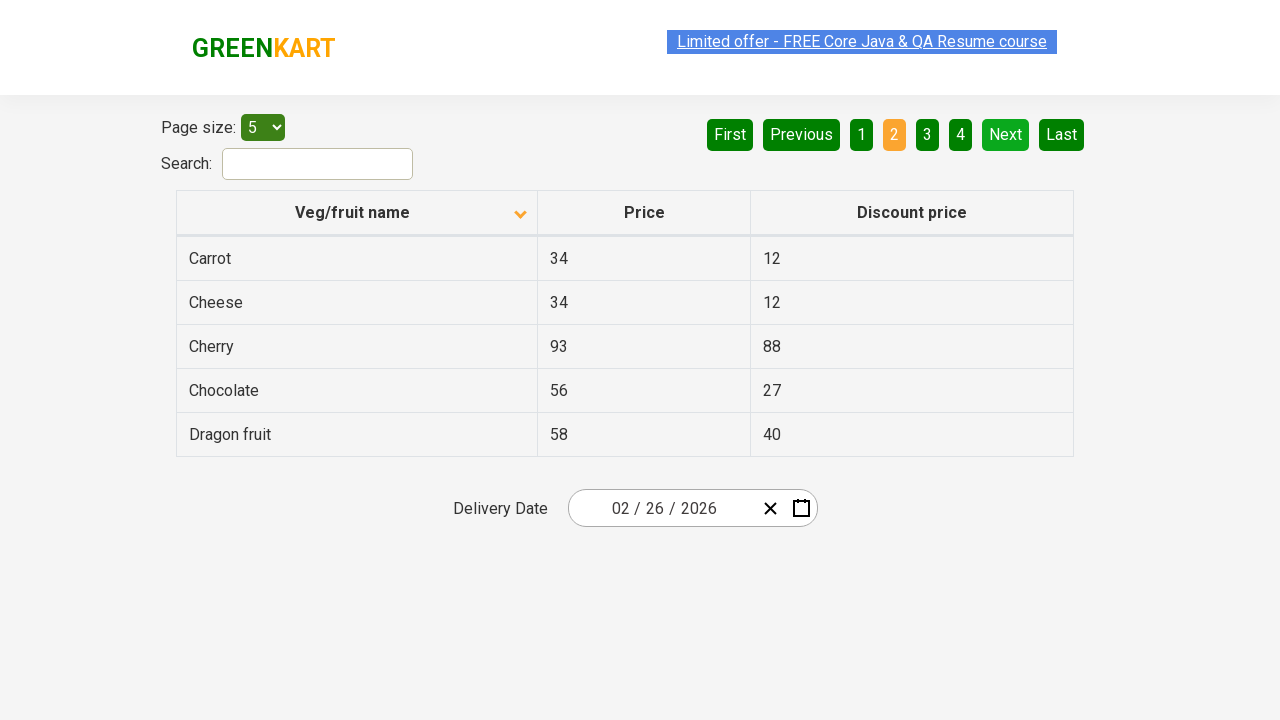

Clicked next button to navigate to next page at (1006, 134) on [aria-label='Next']
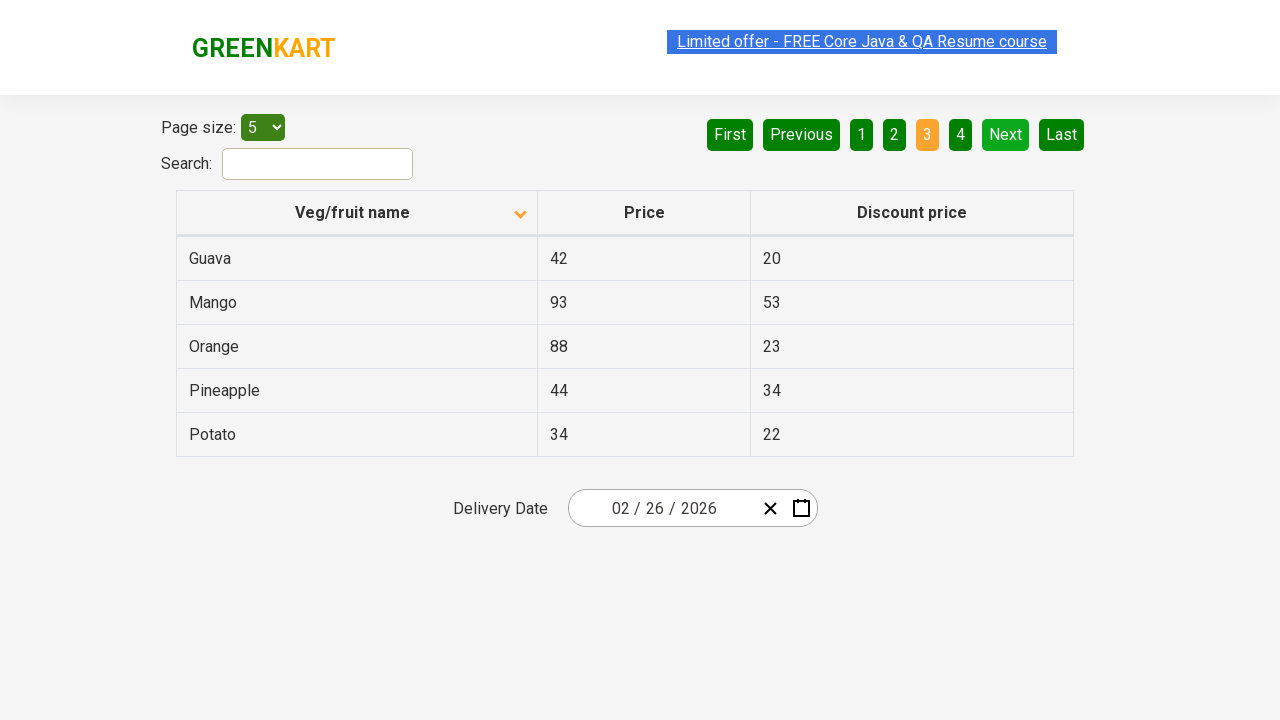

Waited for table to update after pagination
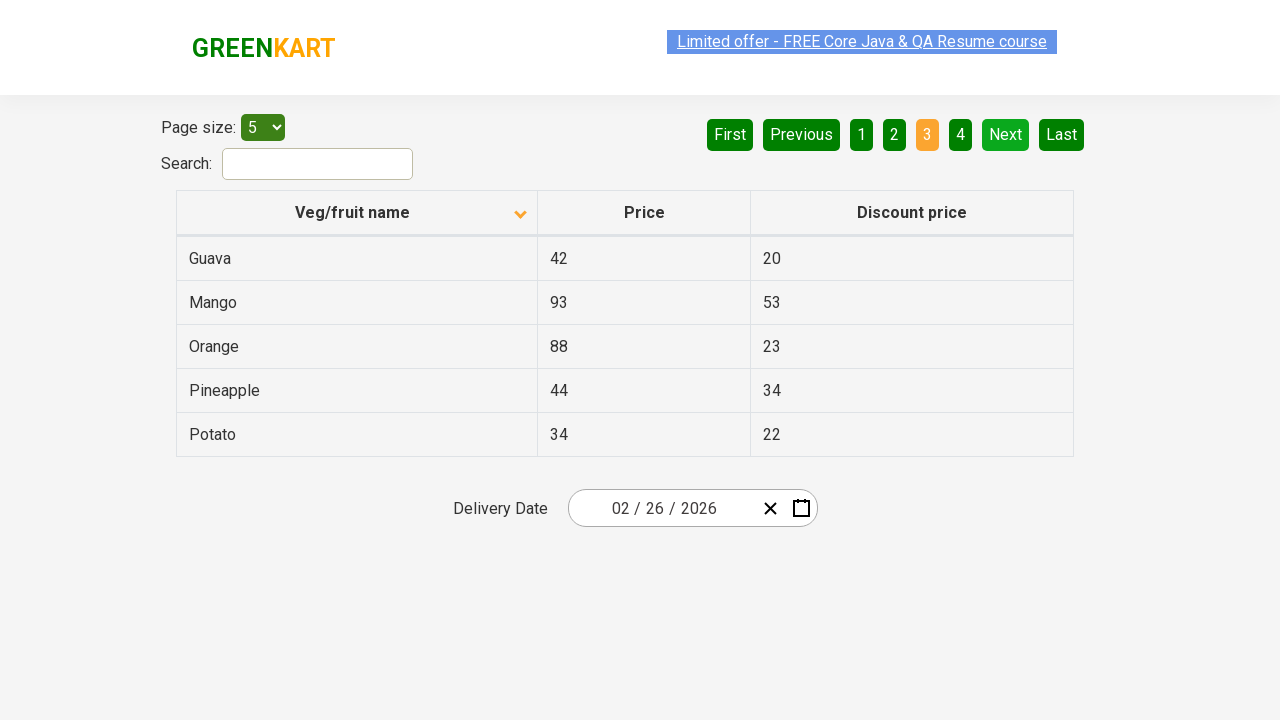

Retrieved all items from first column on current page
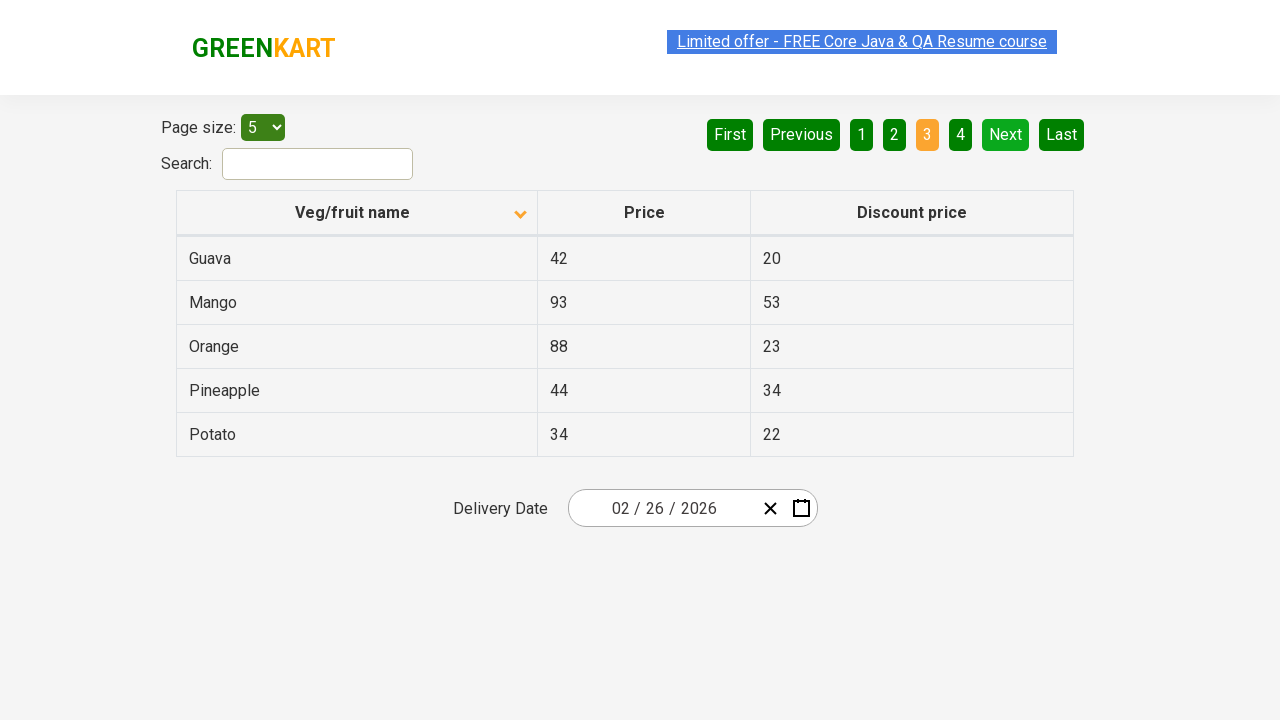

Checked for next pagination button
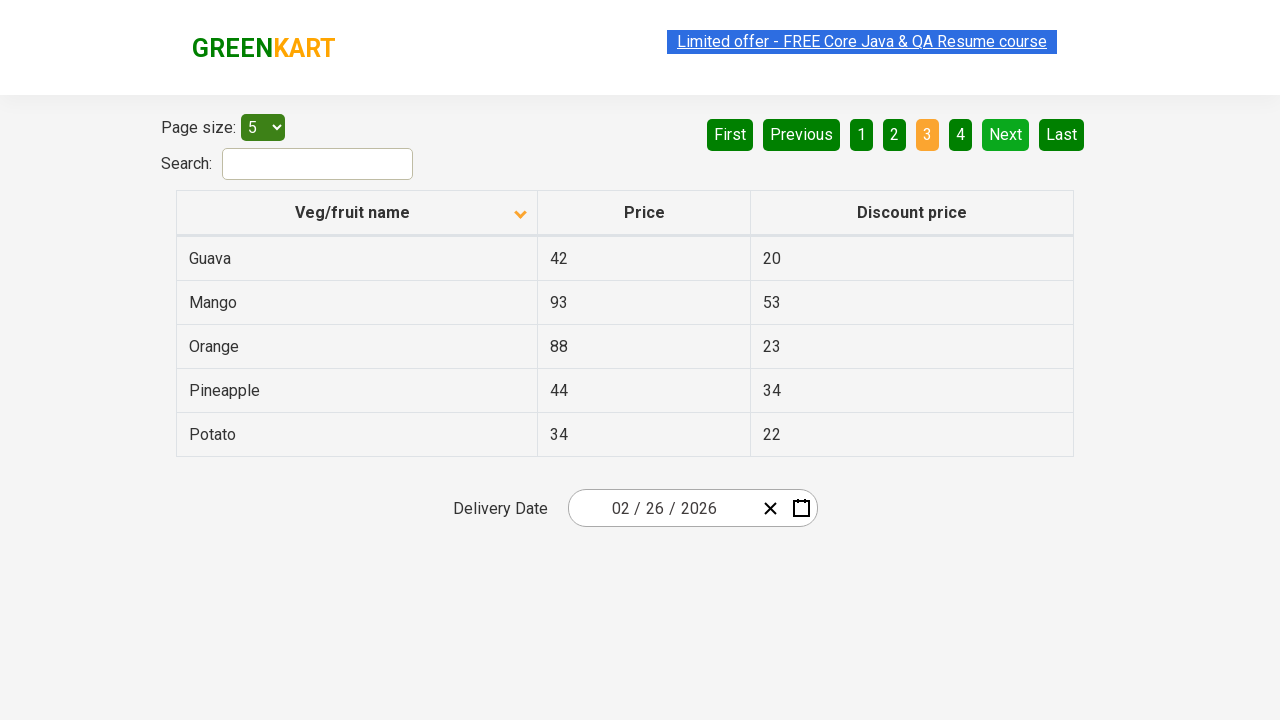

Clicked next button to navigate to next page at (1006, 134) on [aria-label='Next']
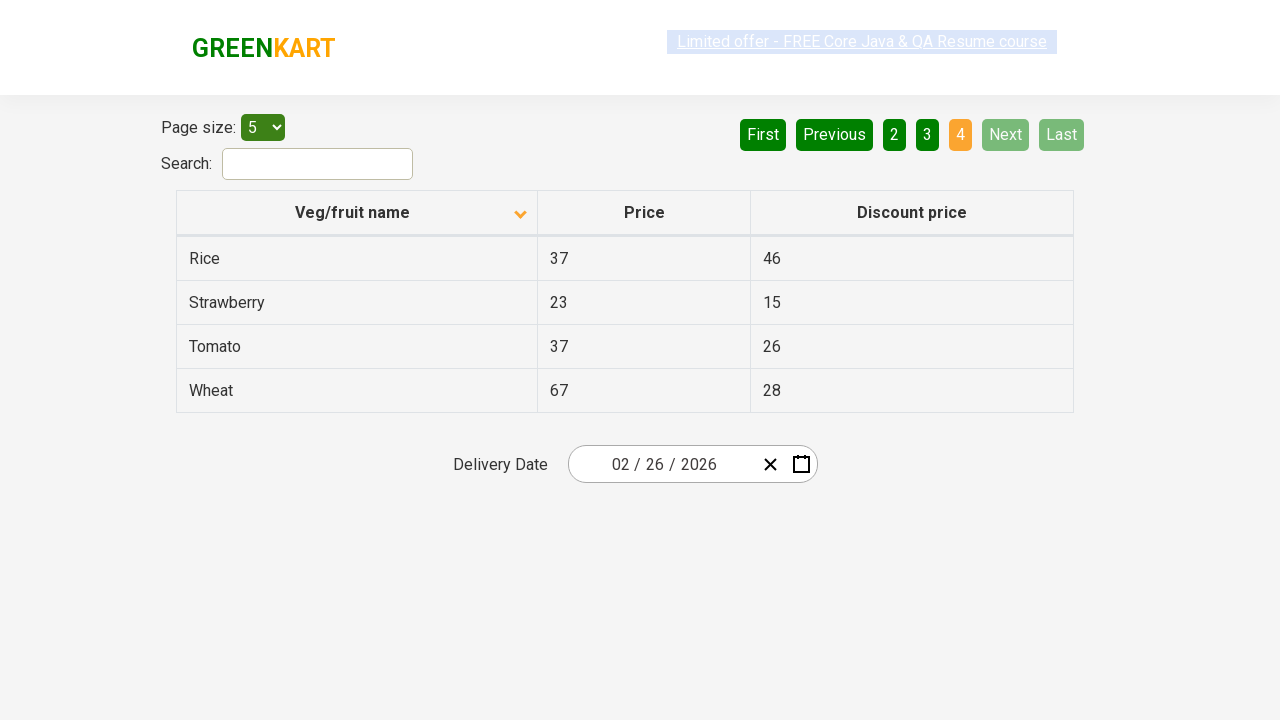

Waited for table to update after pagination
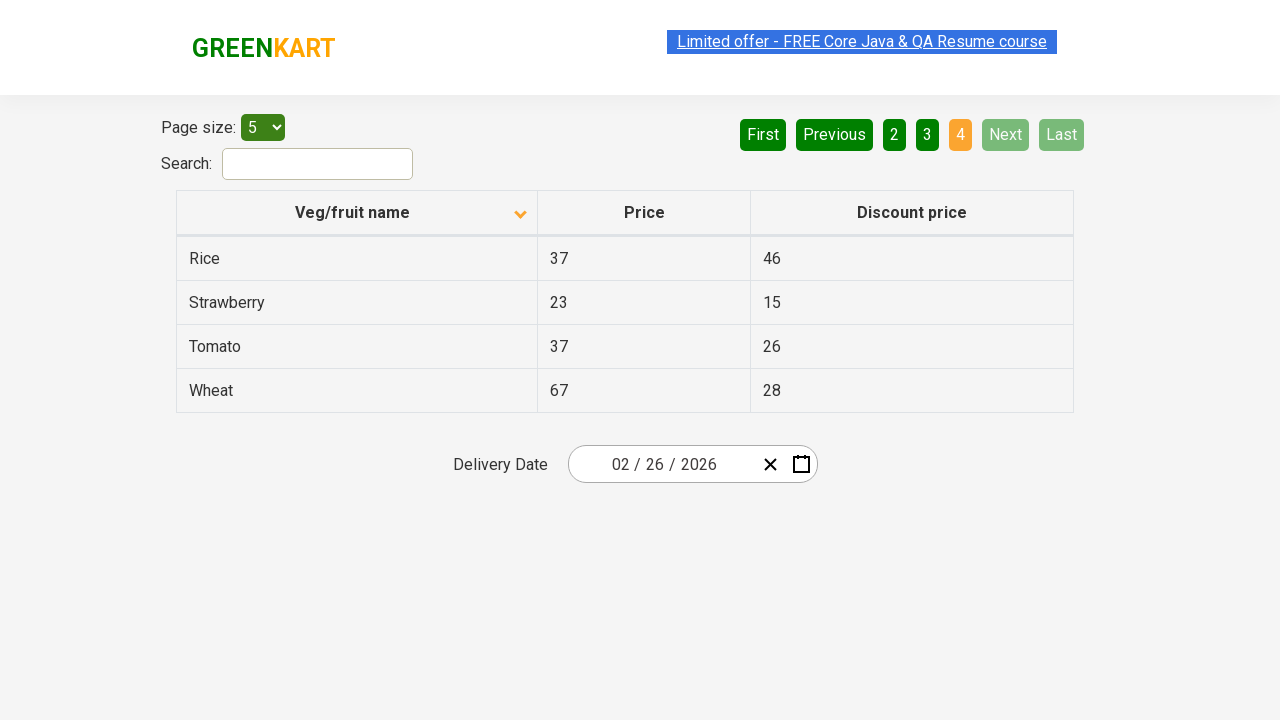

Retrieved all items from first column on current page
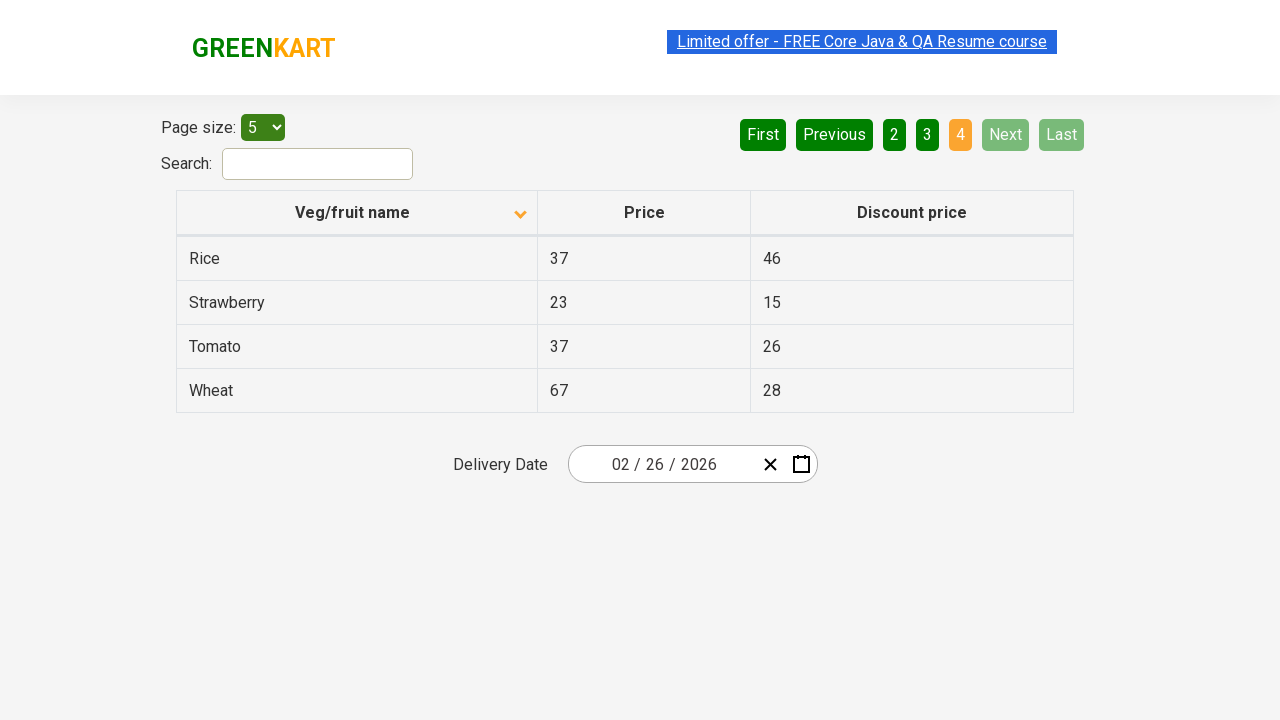

Found 'Rice' in table
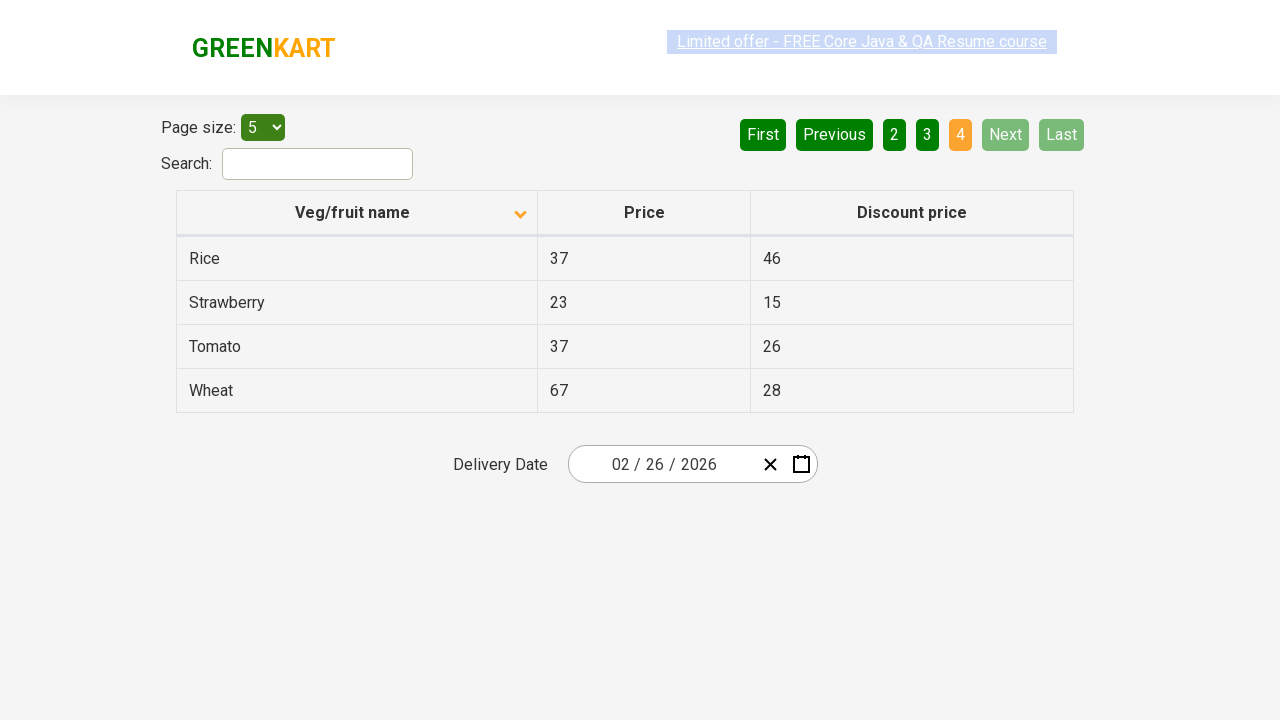

Located price element for Rice
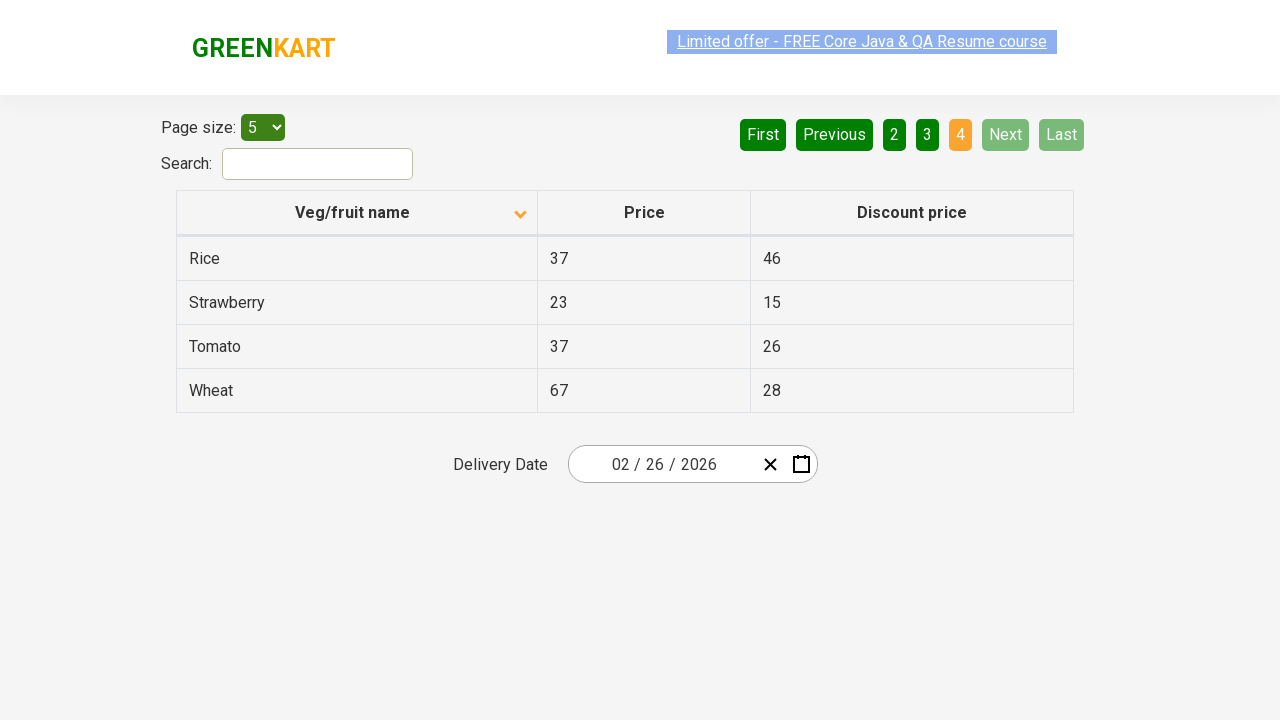

Retrieved price for Rice: 37
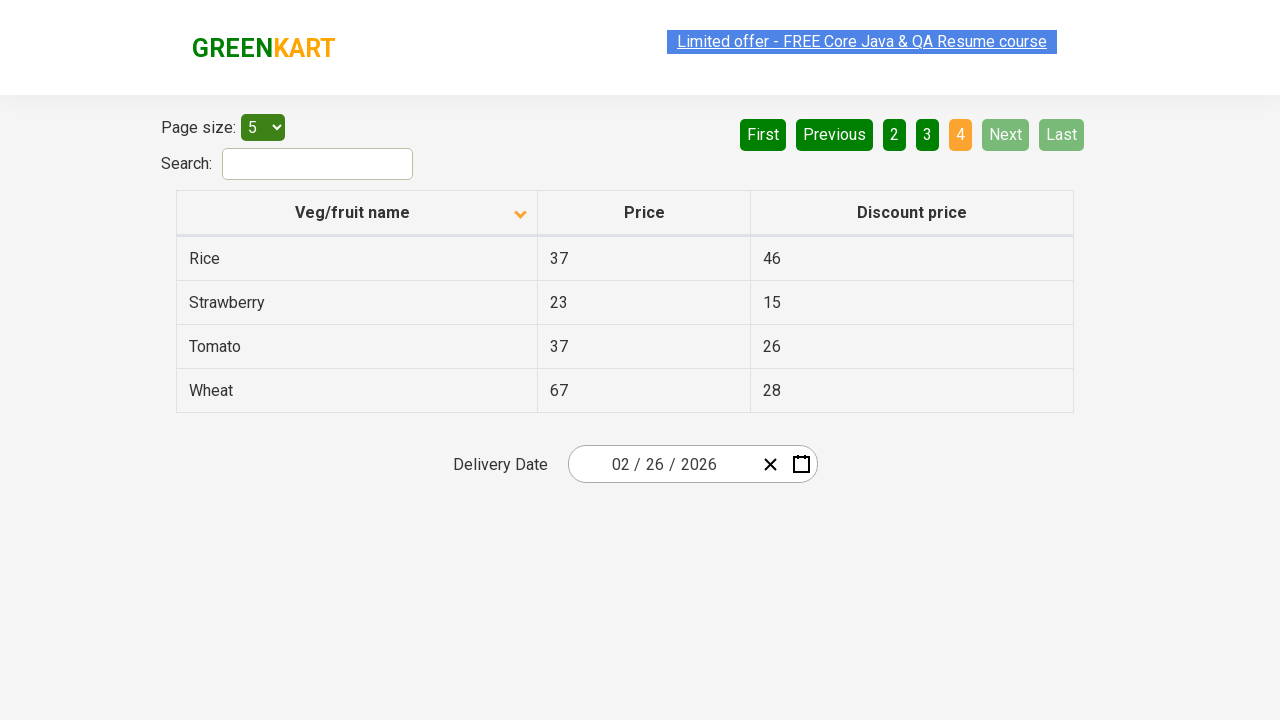

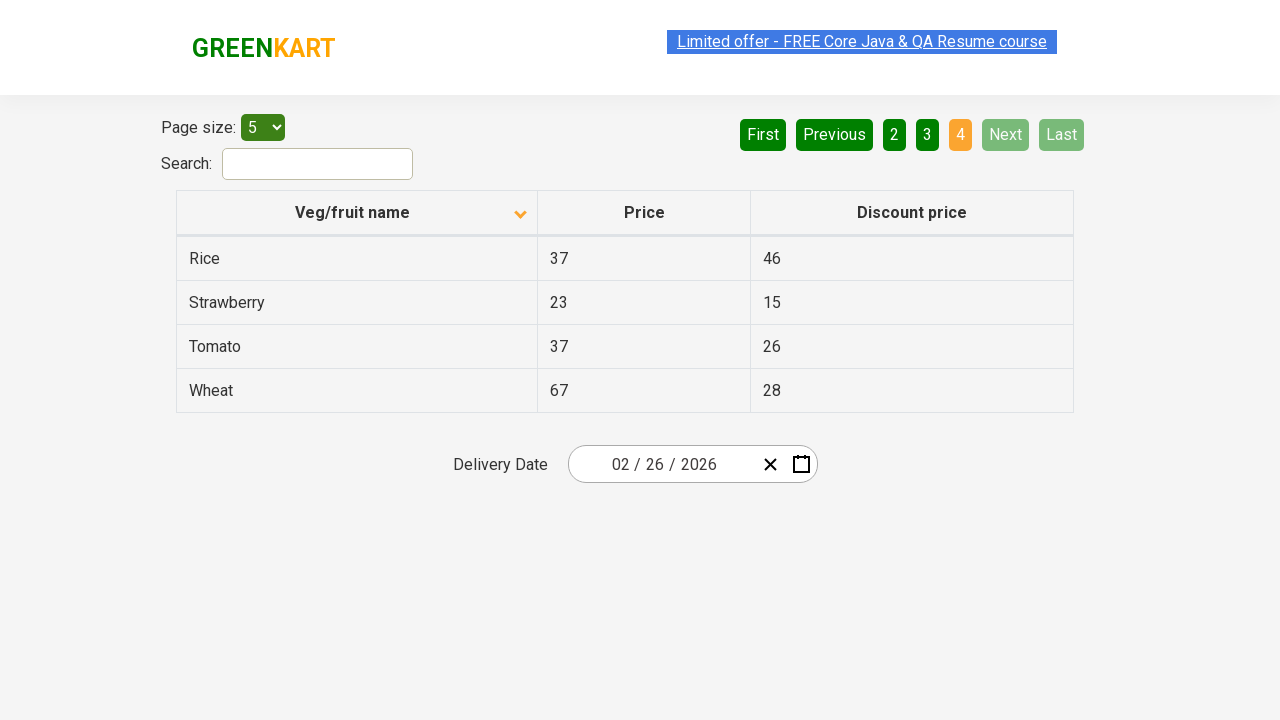